Navigates to a Link Page and verifies that the page opened successfully by checking for "Lorem ipsum" heading text

Starting URL: https://kristinek.github.io/site/examples/po

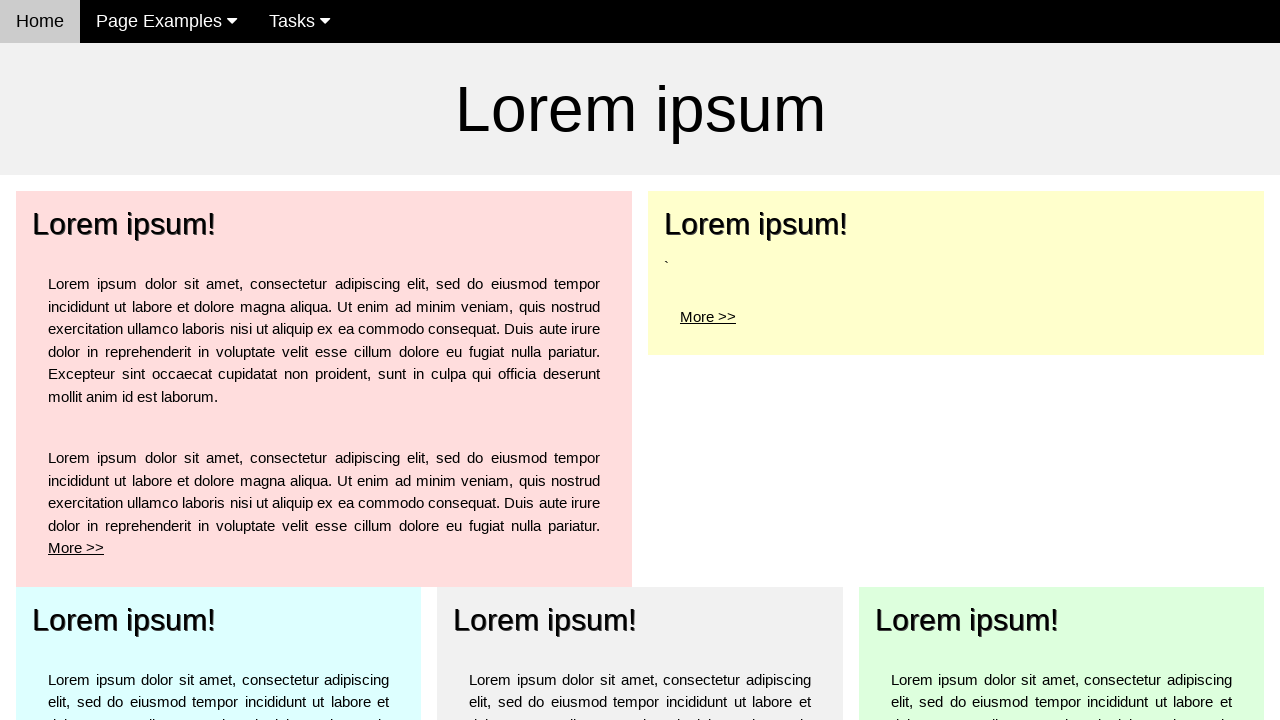

Navigated to Link Page at https://kristinek.github.io/site/examples/po
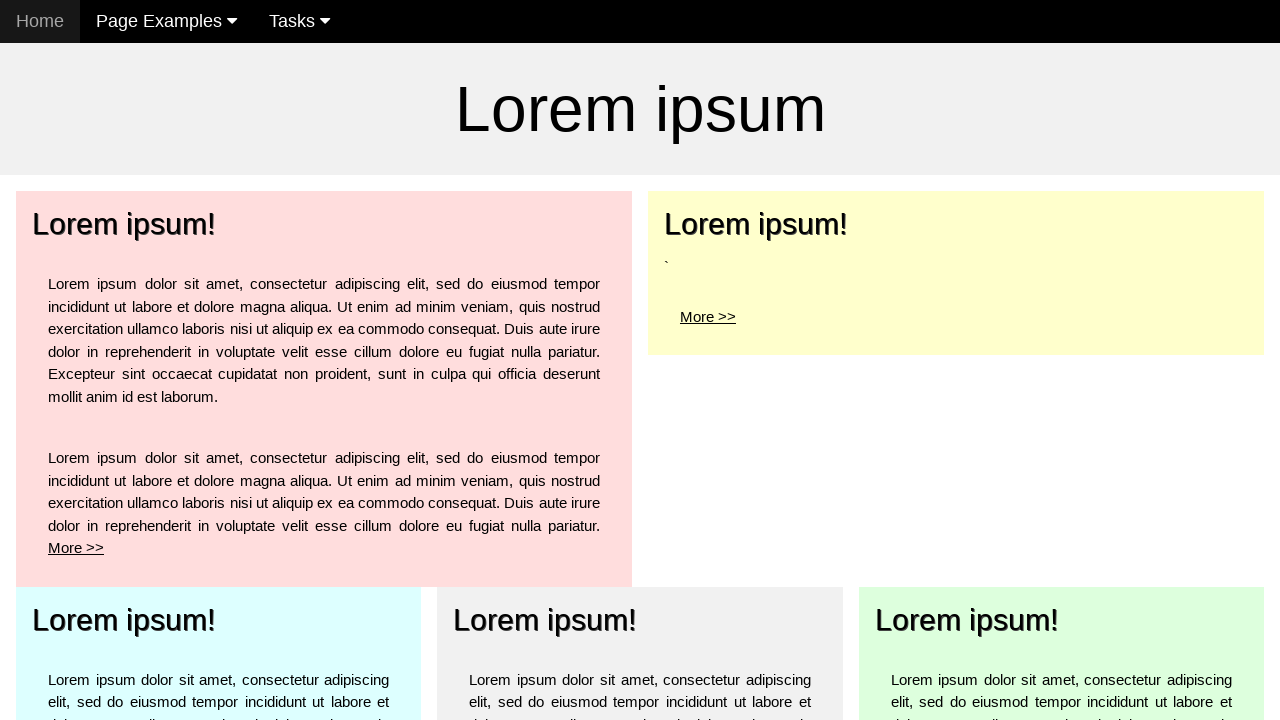

Verified 'Lorem ipsum' heading is present on the page
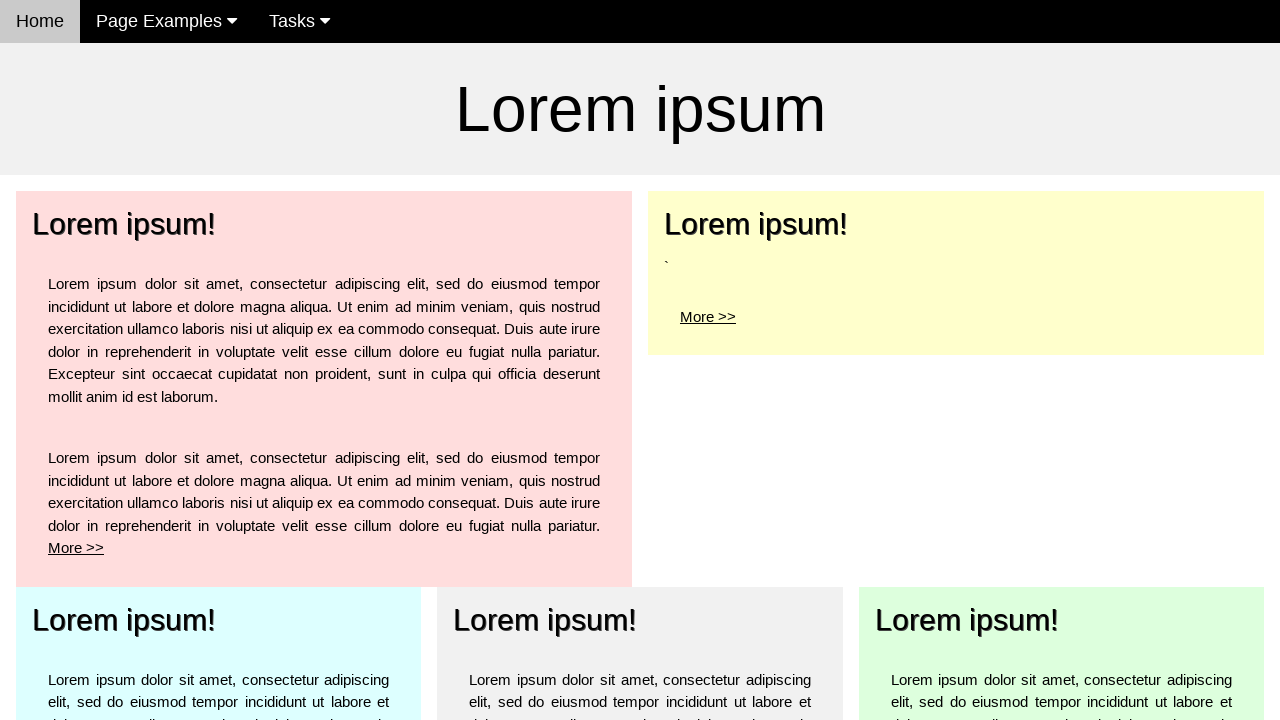

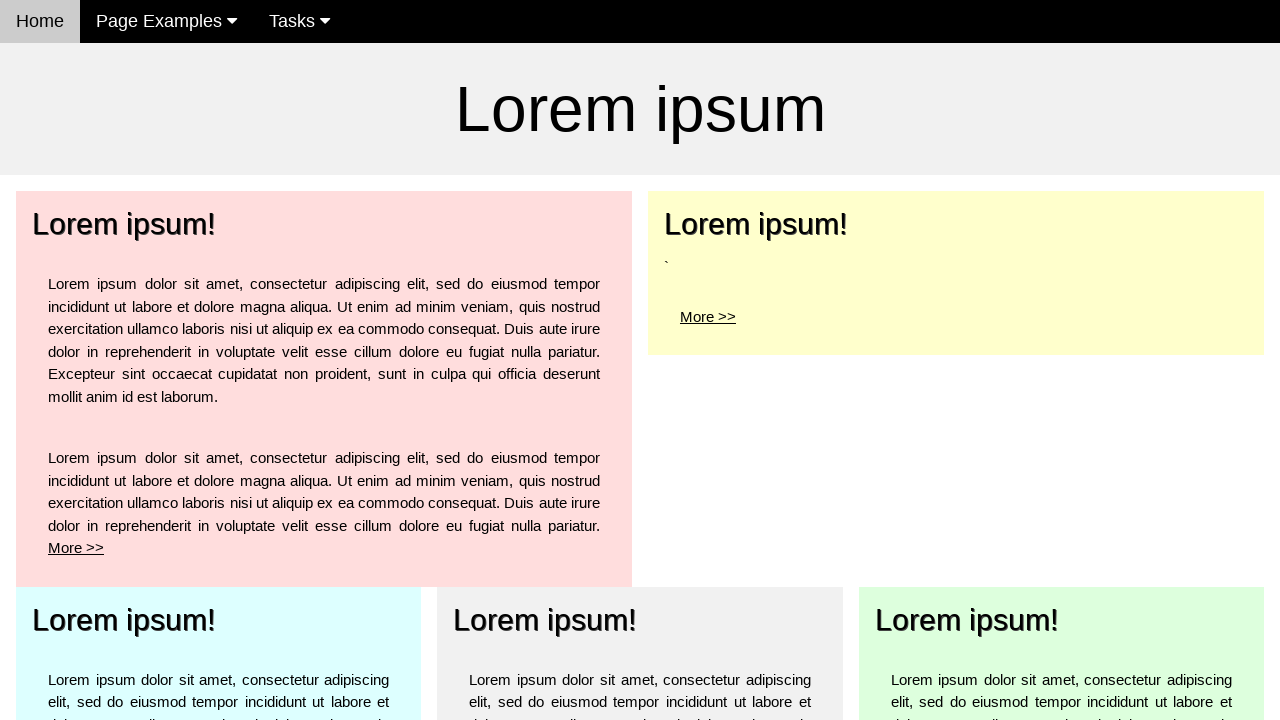